Tests handling a confirm JavaScript alert by clicking a button to trigger it and then dismissing (canceling) the alert

Starting URL: https://demoqa.com/alerts

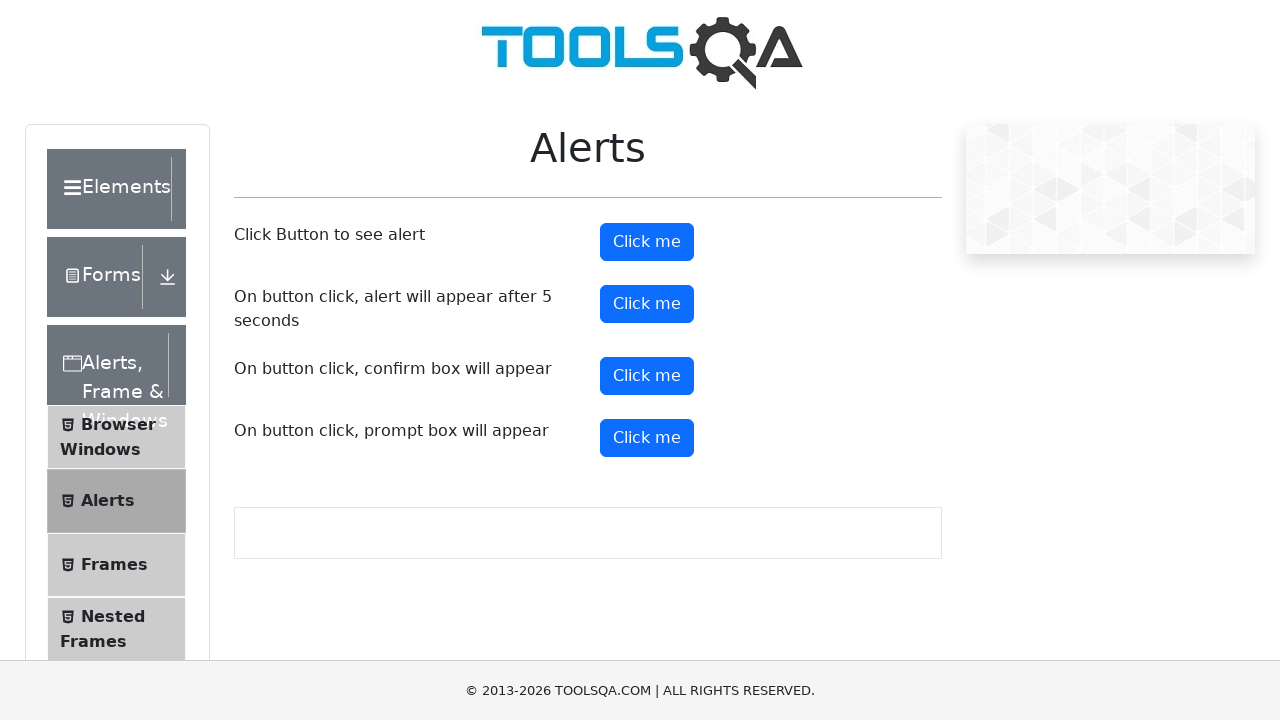

Set up dialog handler to dismiss confirm alerts
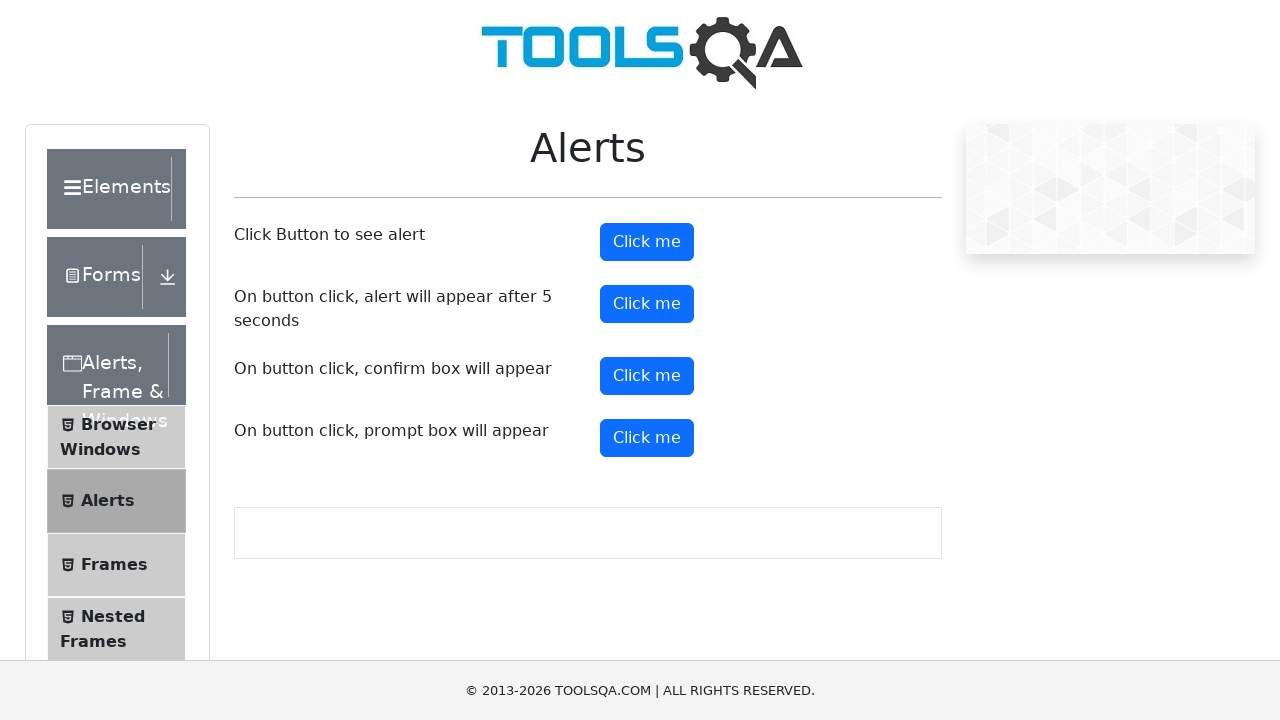

Clicked confirm button to trigger the JavaScript alert at (647, 376) on button#confirmButton
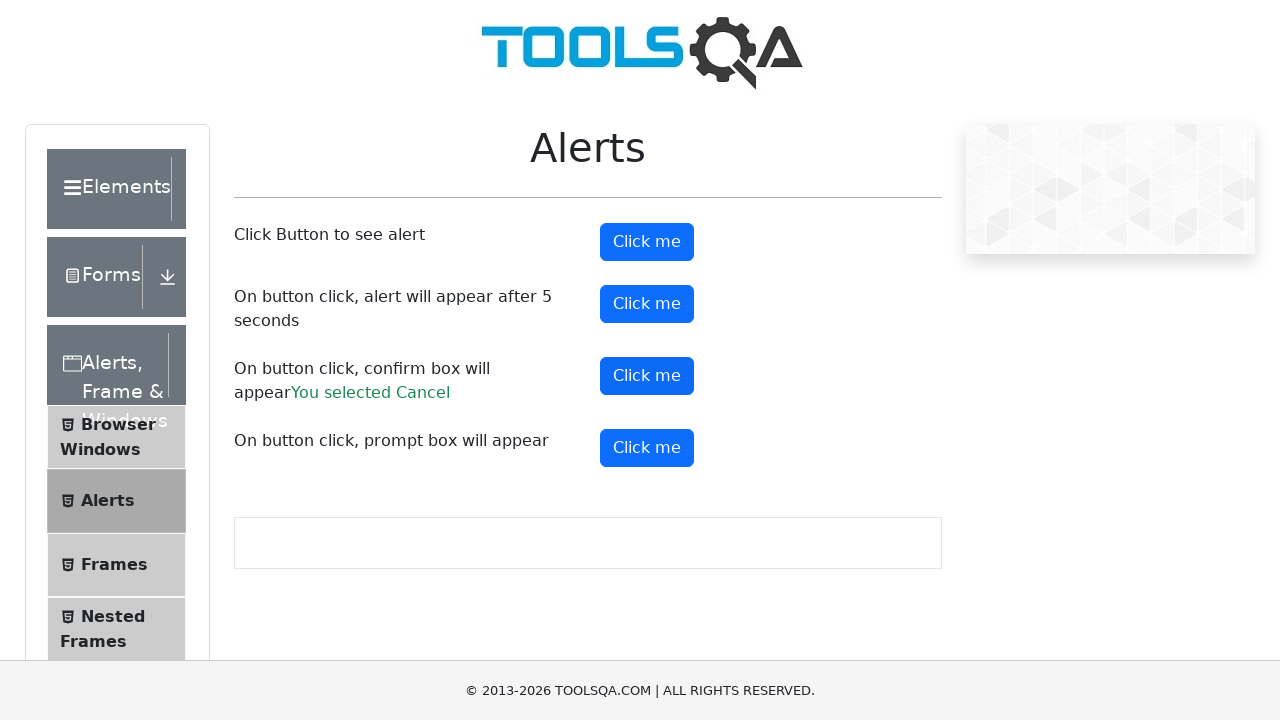

Waited for dialog handling to complete
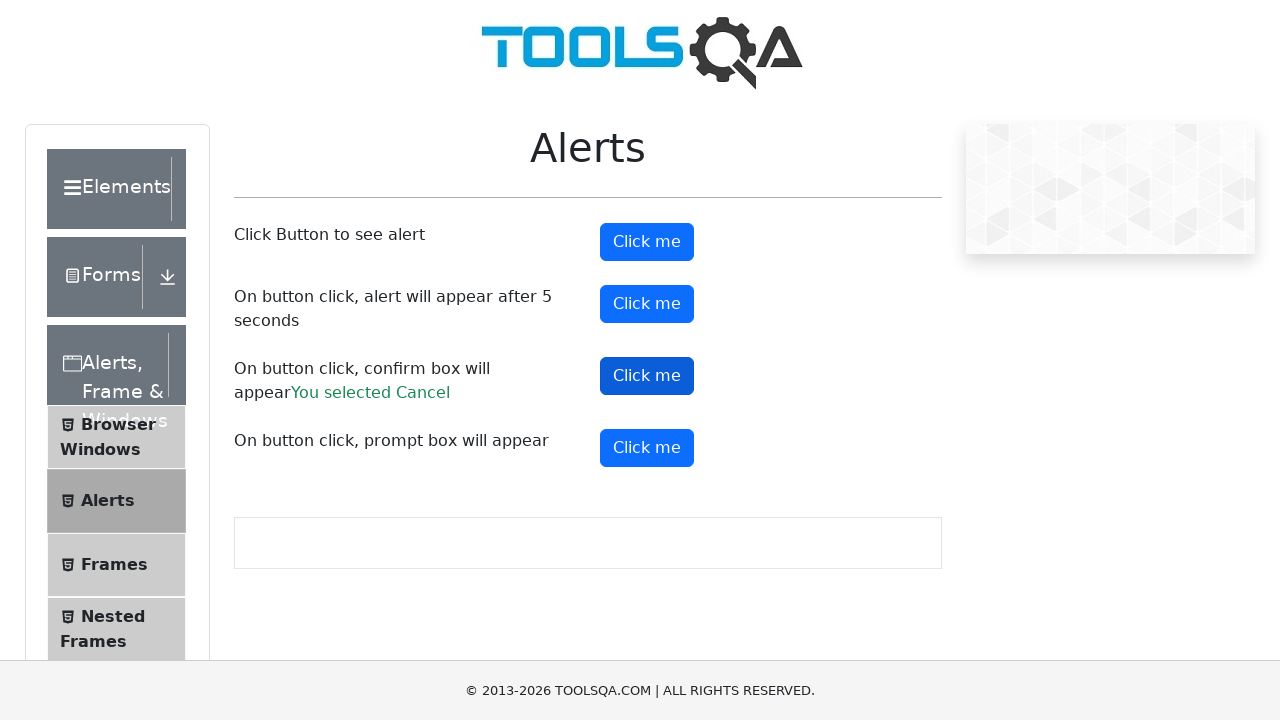

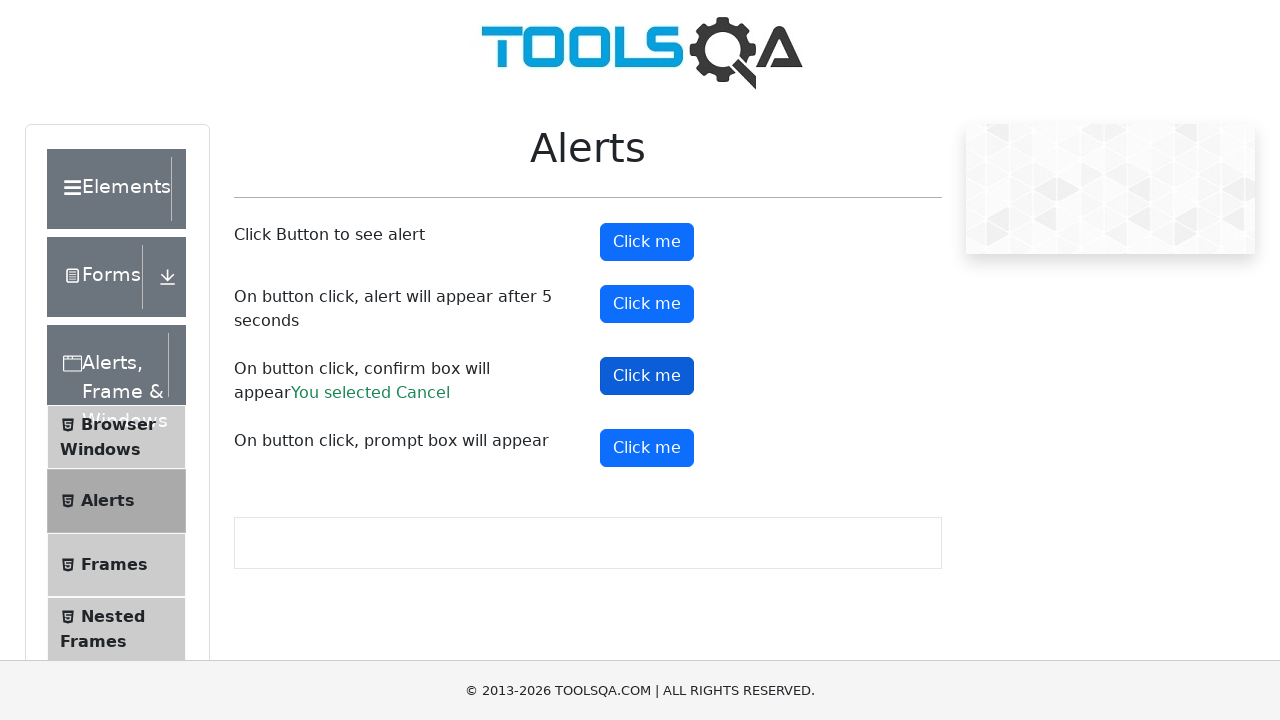